Tests form validation by submitting the login form with only a username (no password) and verifying the "Password is required" error message appears

Starting URL: https://www.saucedemo.com/

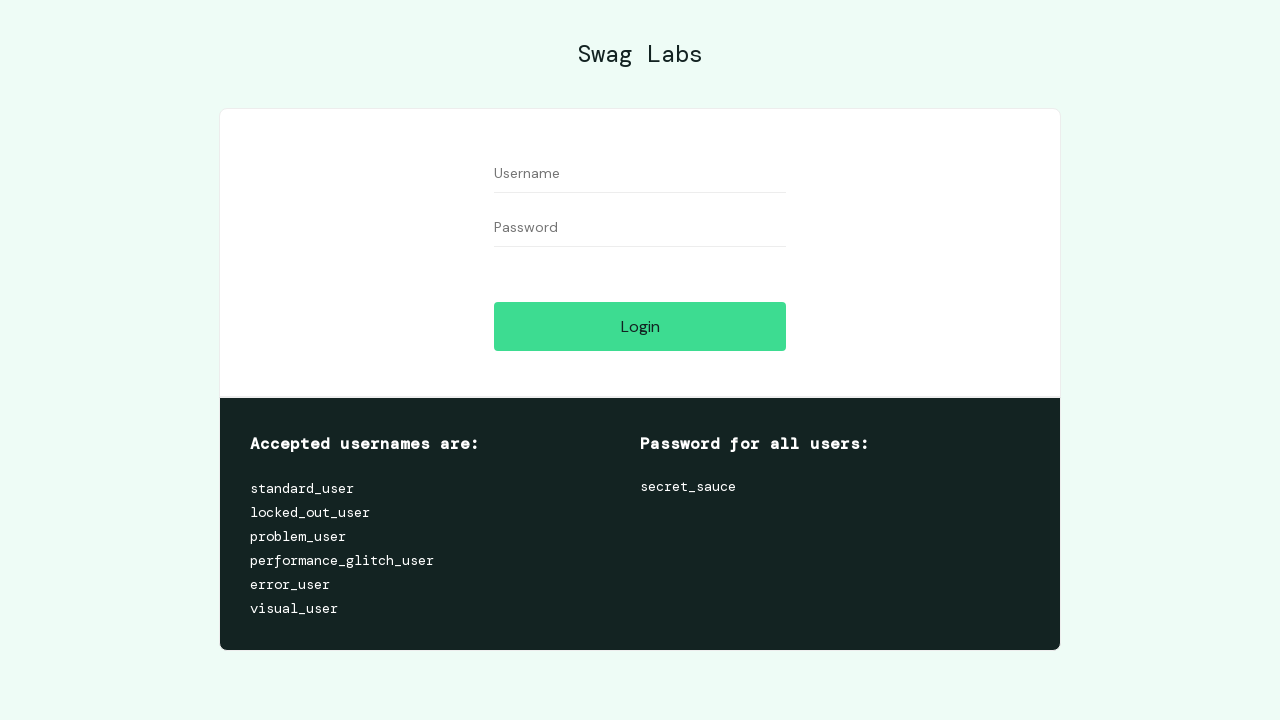

Clicked on username field at (640, 174) on #user-name
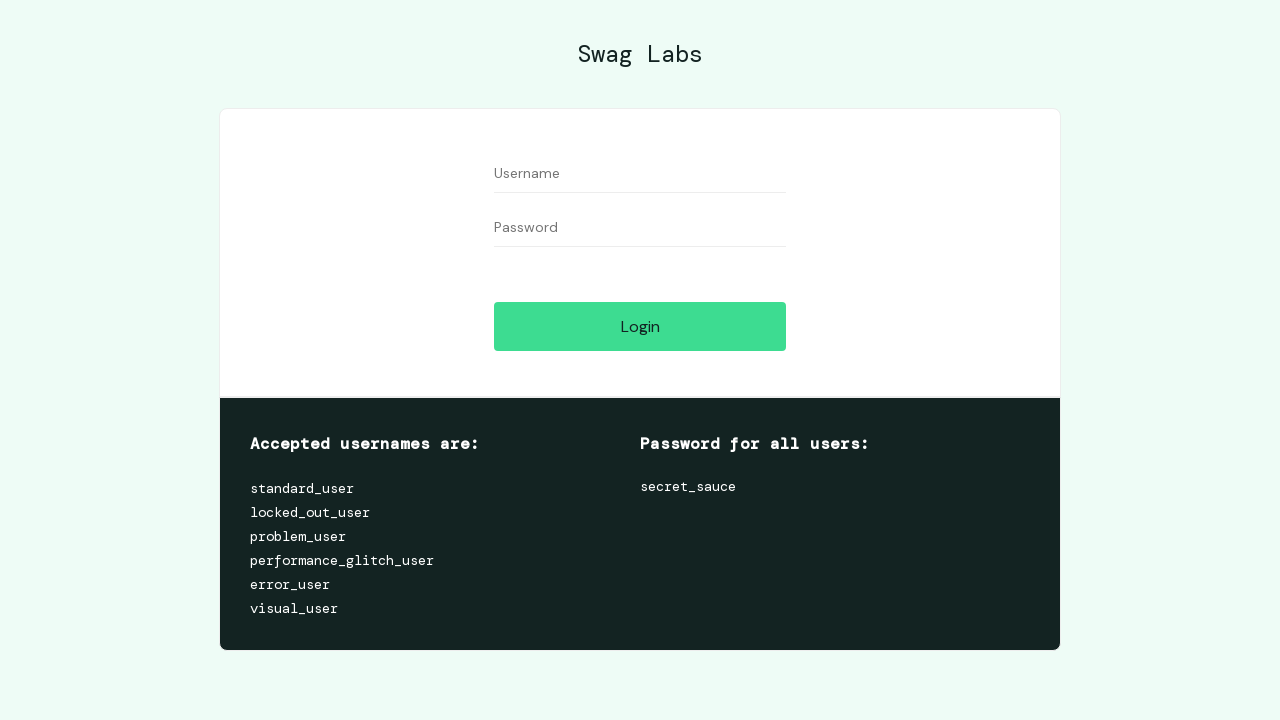

Filled username field with 'randomuser42' on #user-name
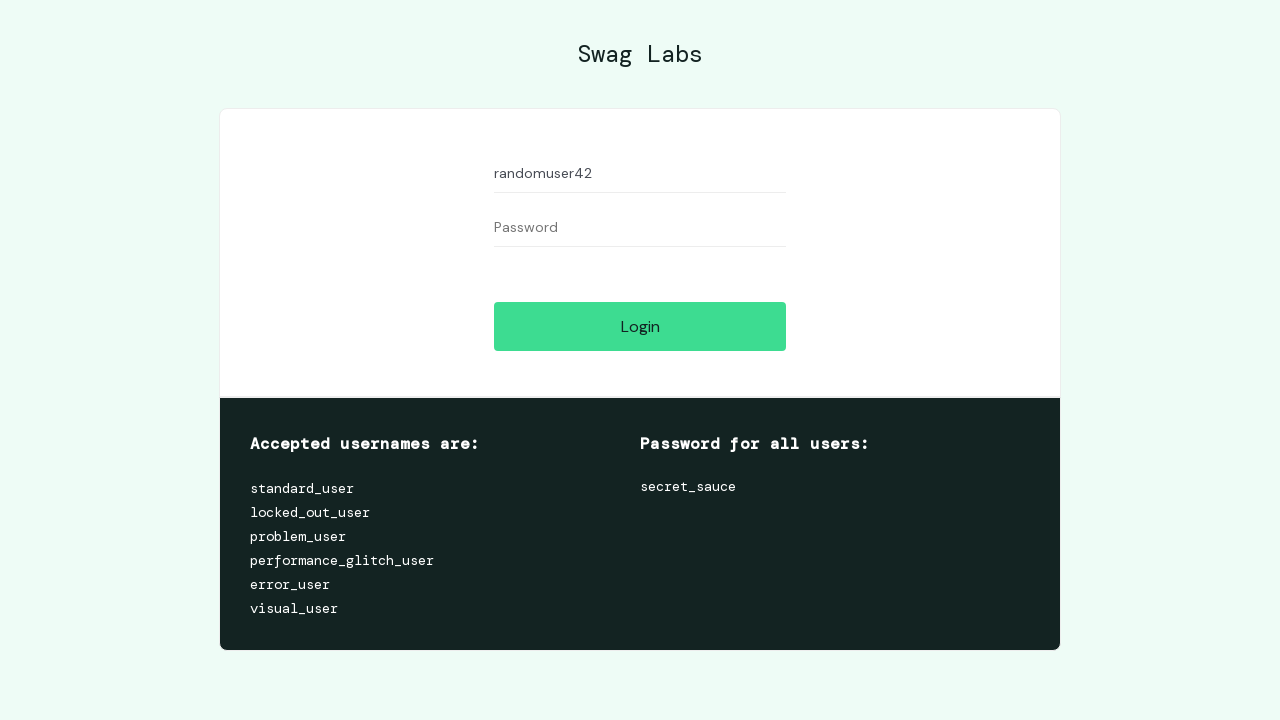

Clicked login button without entering password at (640, 326) on #login-button
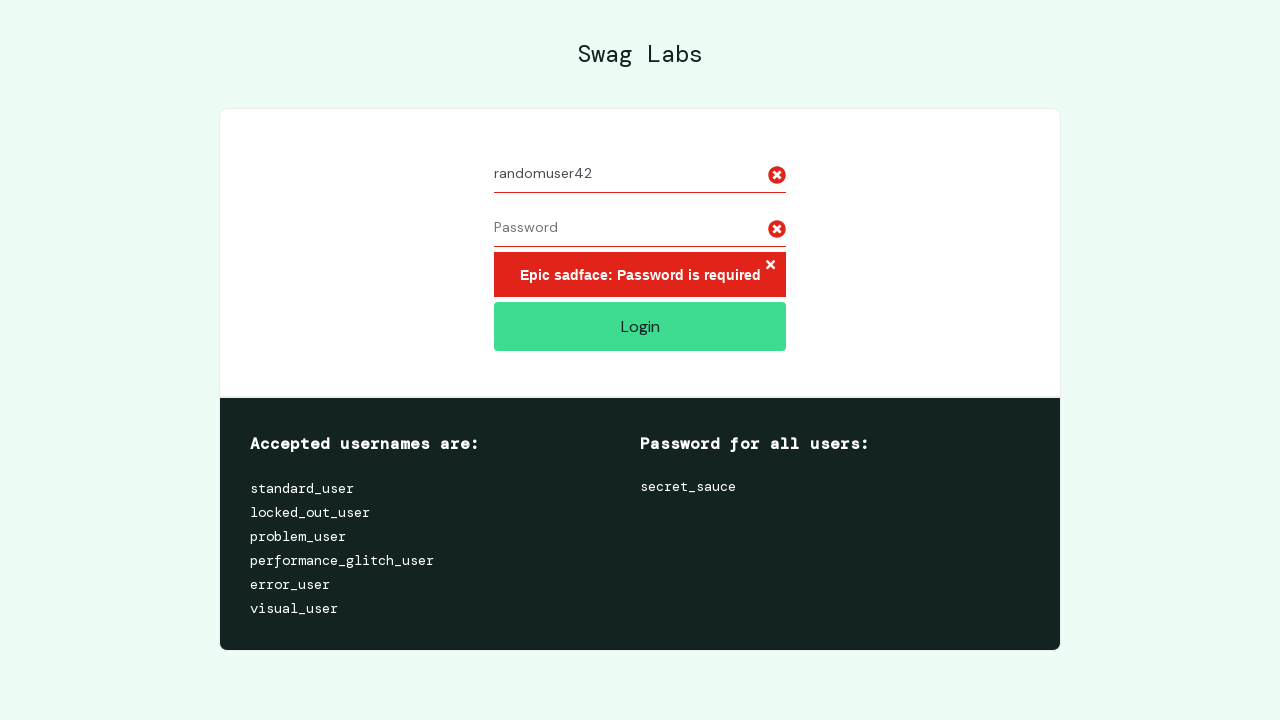

Waited for error message to appear
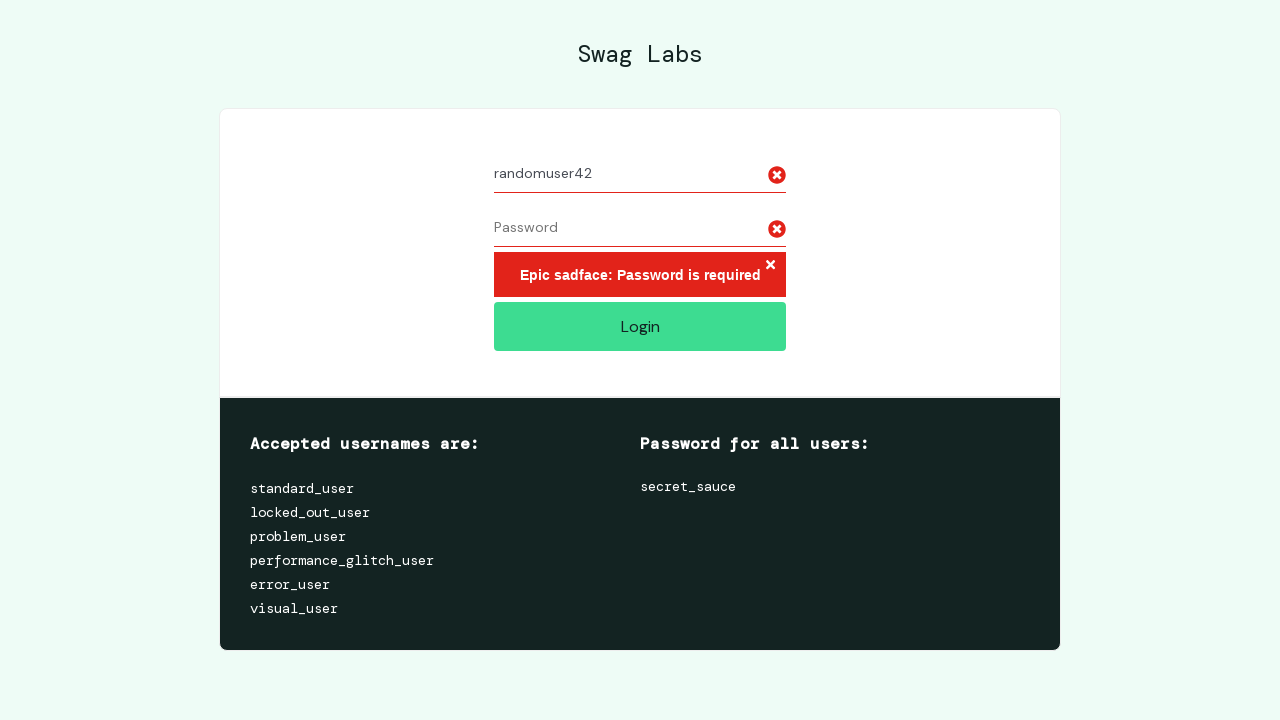

Retrieved error message text
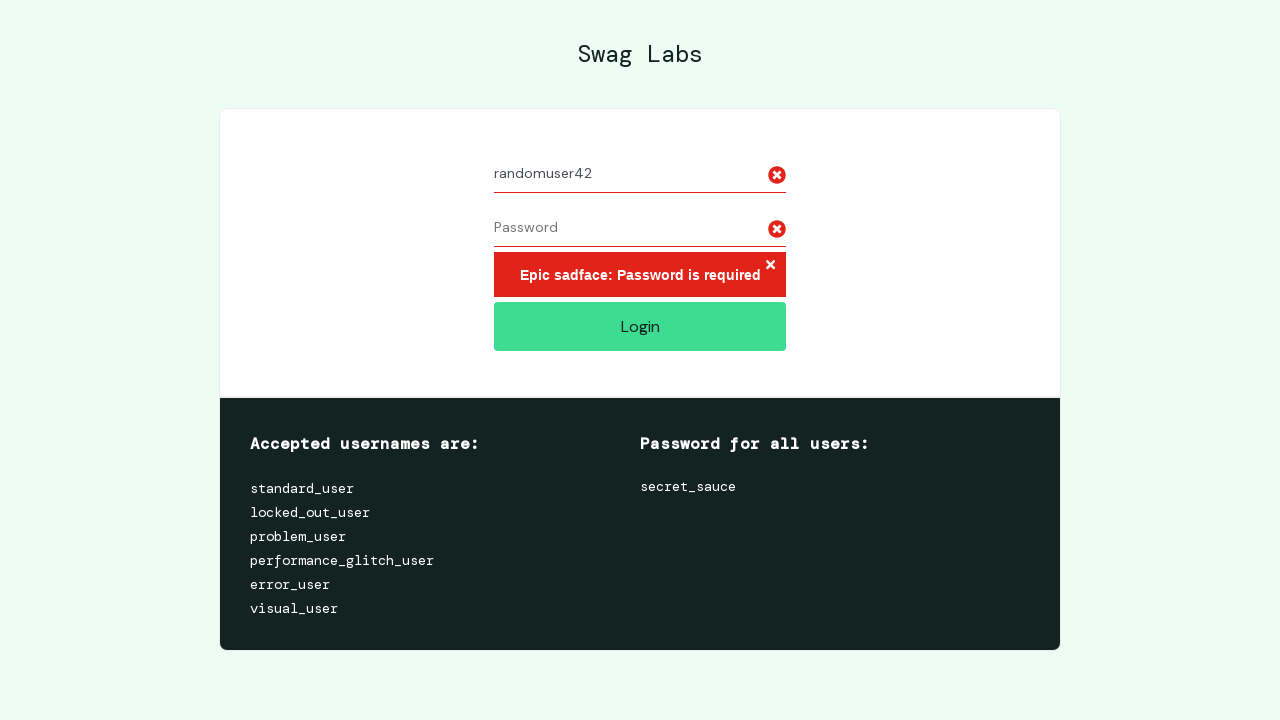

Verified 'Epic sadface: Password is required' error message is displayed
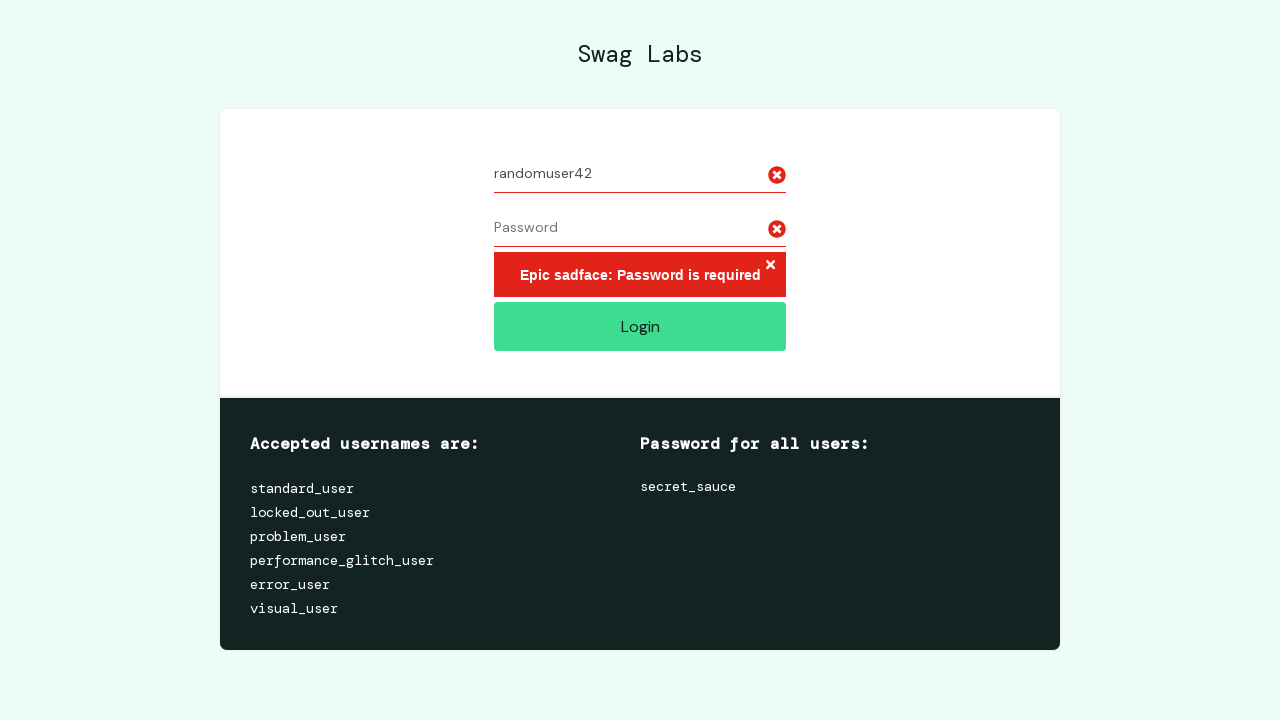

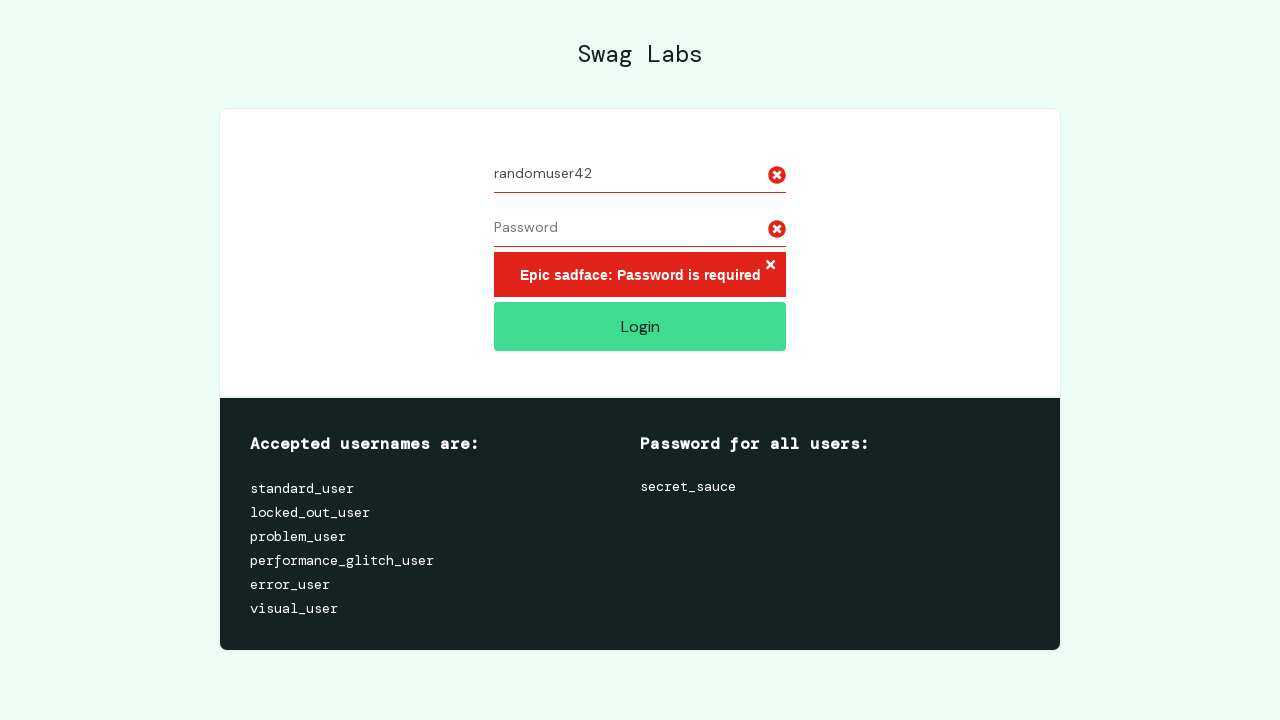